Tests entering text into a full name input field by typing a name

Starting URL: https://letcode.in/edit

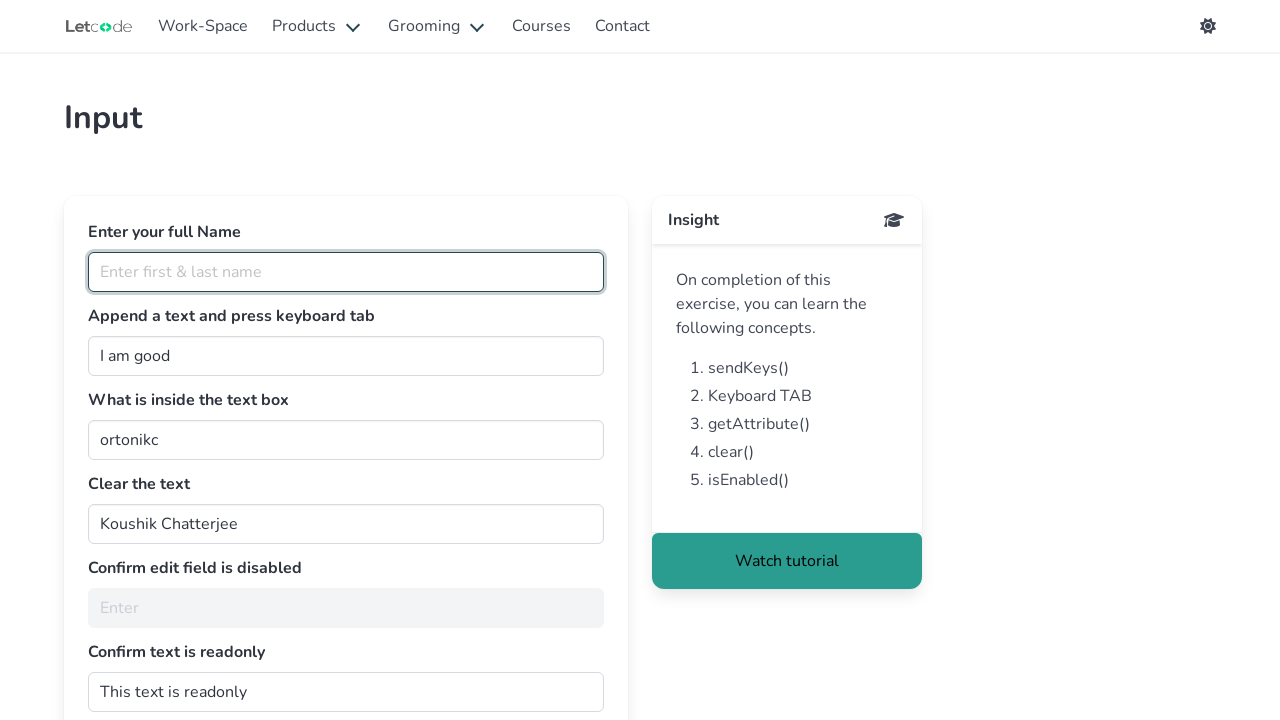

Typed 'koushik chatterjee' into the full name input field on #fullName
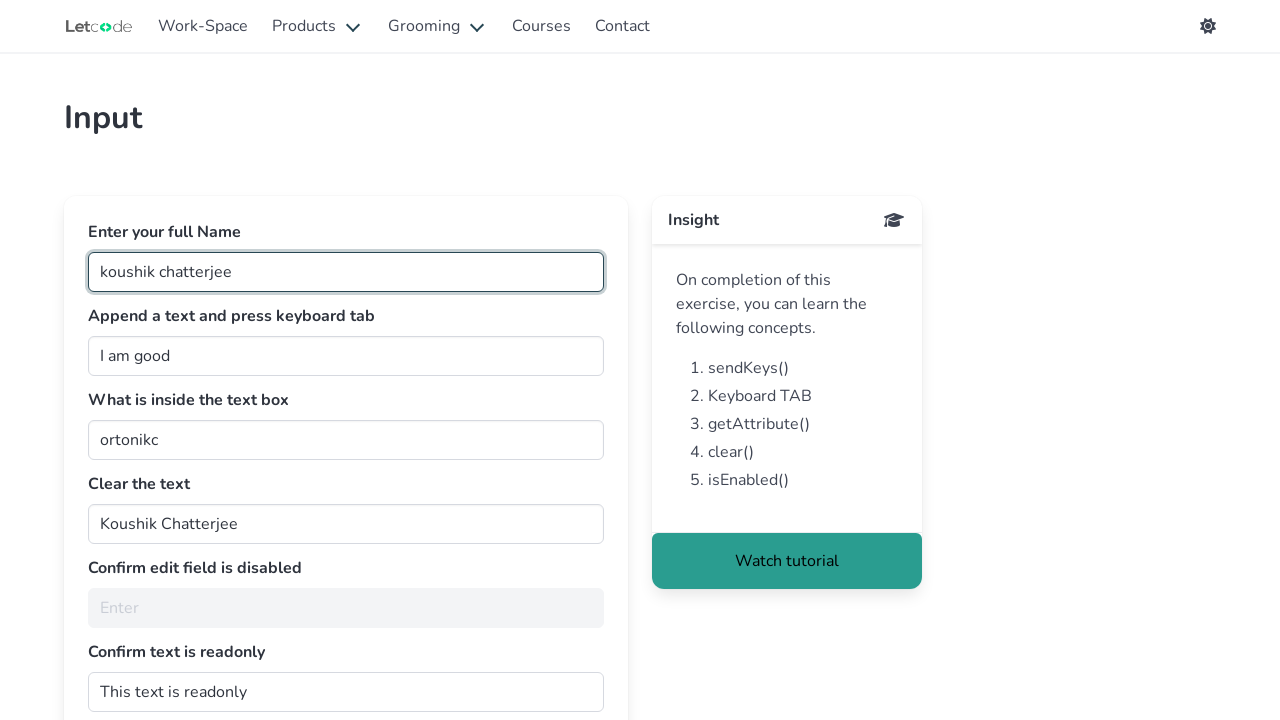

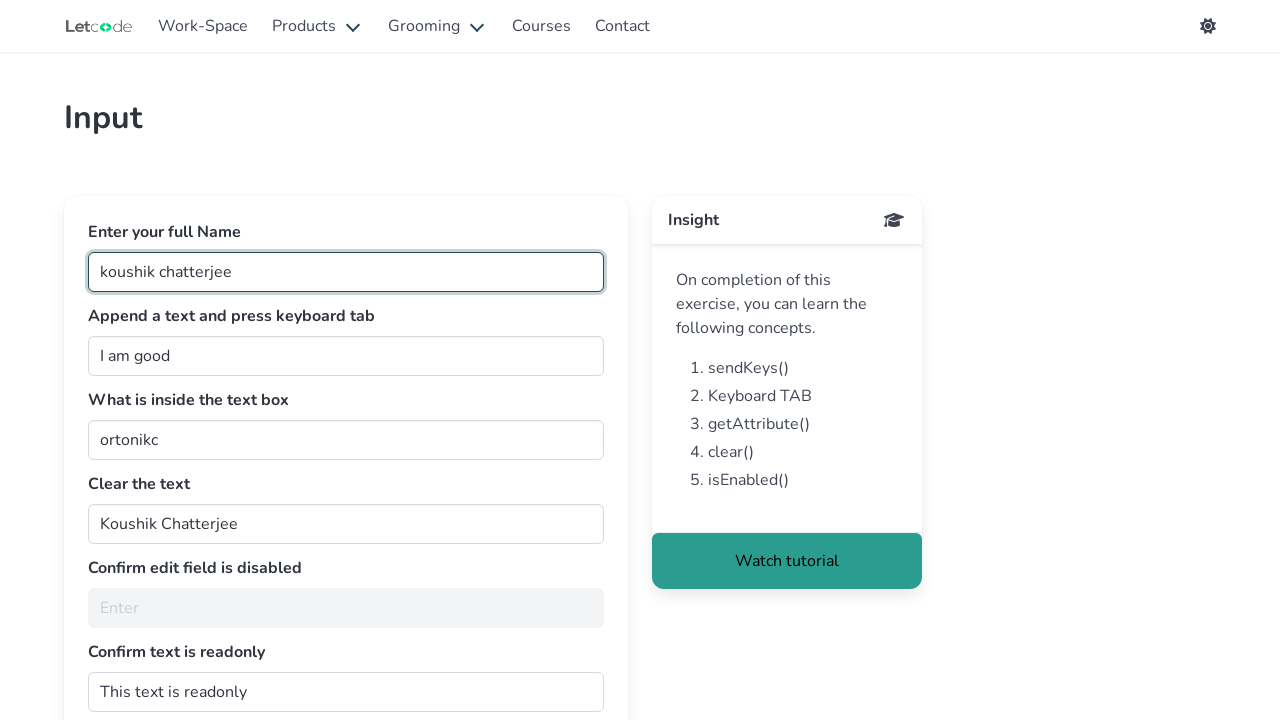